Tests opting out of A/B testing by navigating to the split test page, verifying the initial A/B test state, then adding an opt-out cookie and refreshing to confirm the opt-out worked.

Starting URL: http://the-internet.herokuapp.com/abtest

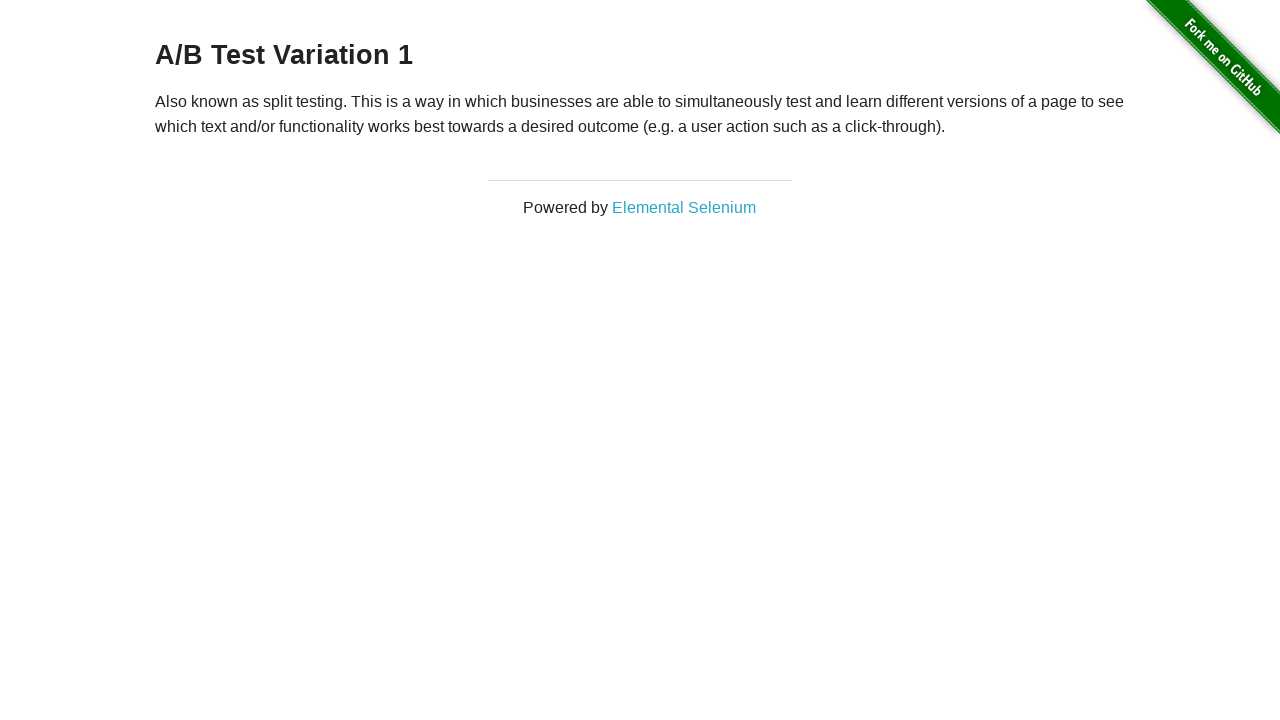

Retrieved initial heading text from A/B test page
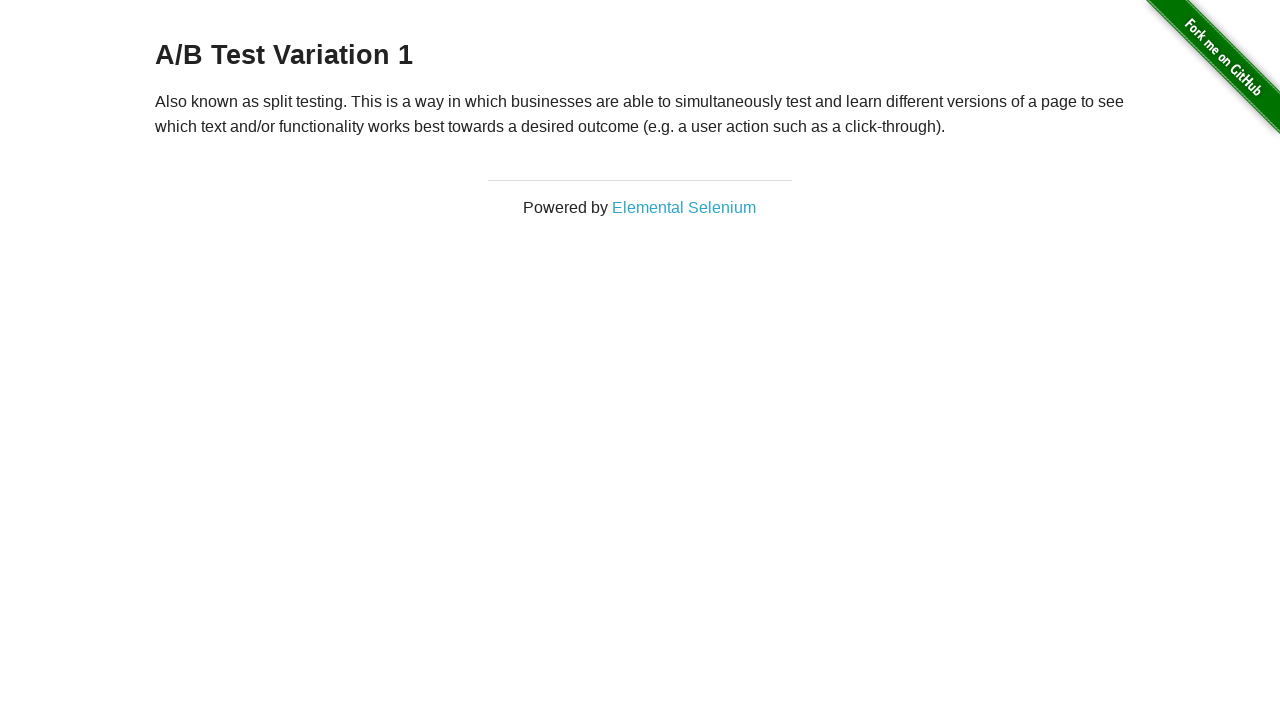

Verified initial heading is either 'A/B Test Variation 1' or 'A/B Test Control'
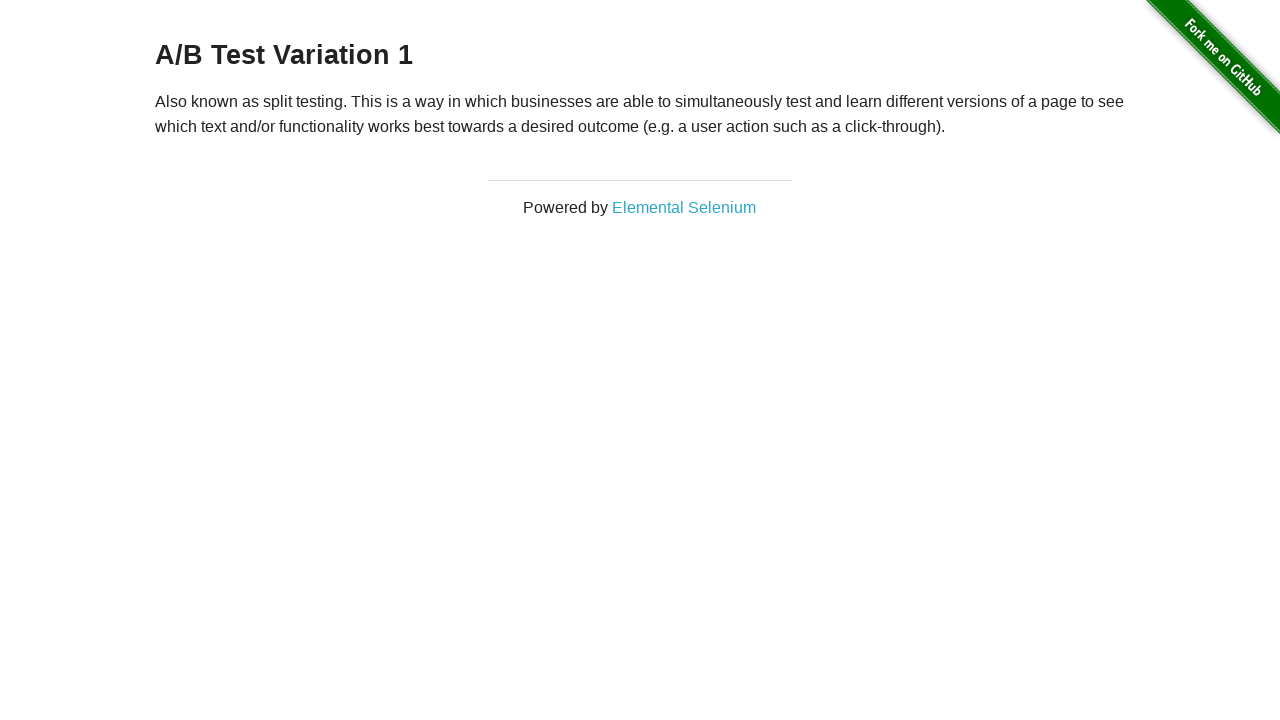

Added optimizelyOptOut cookie with value 'true'
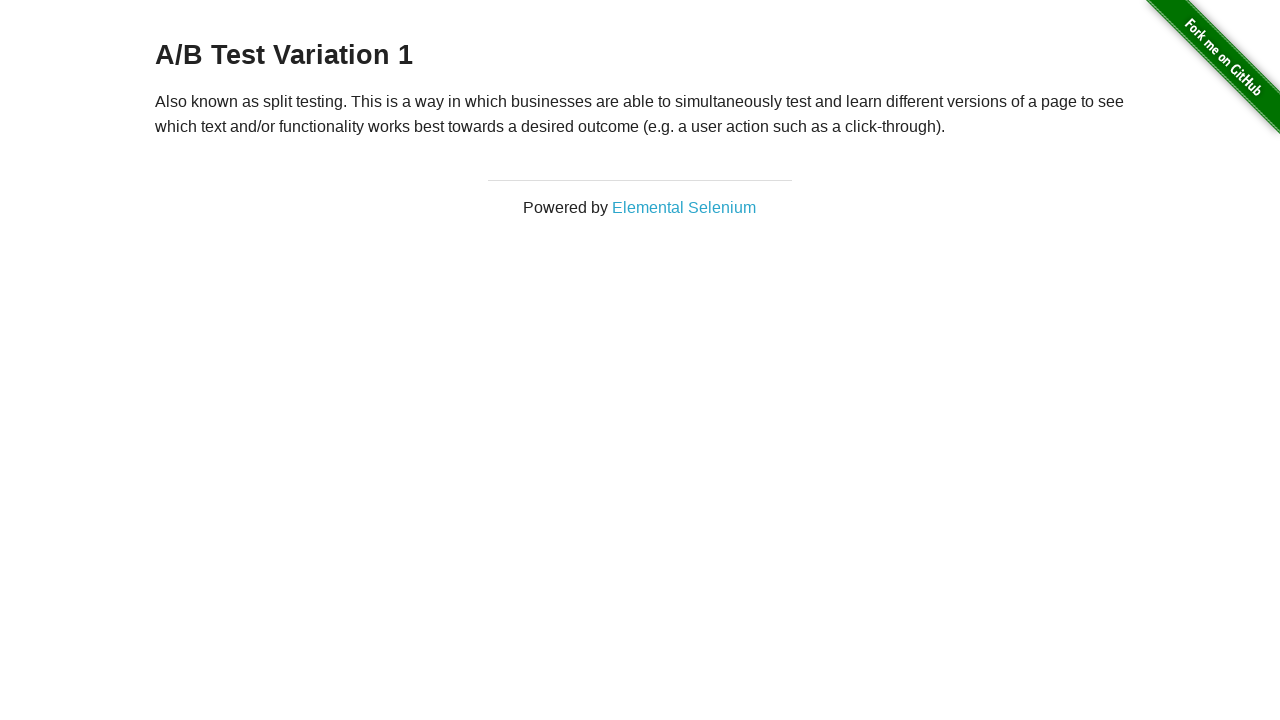

Reloaded page to apply opt-out cookie
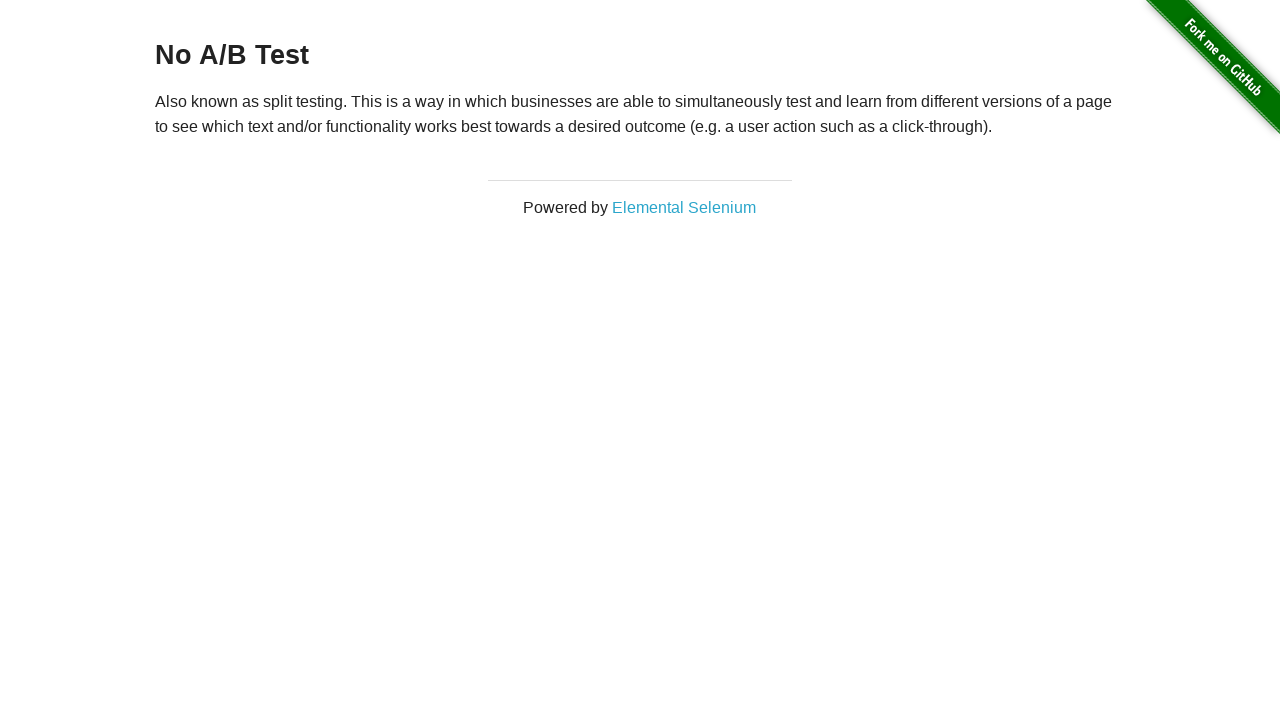

Retrieved heading text after page reload
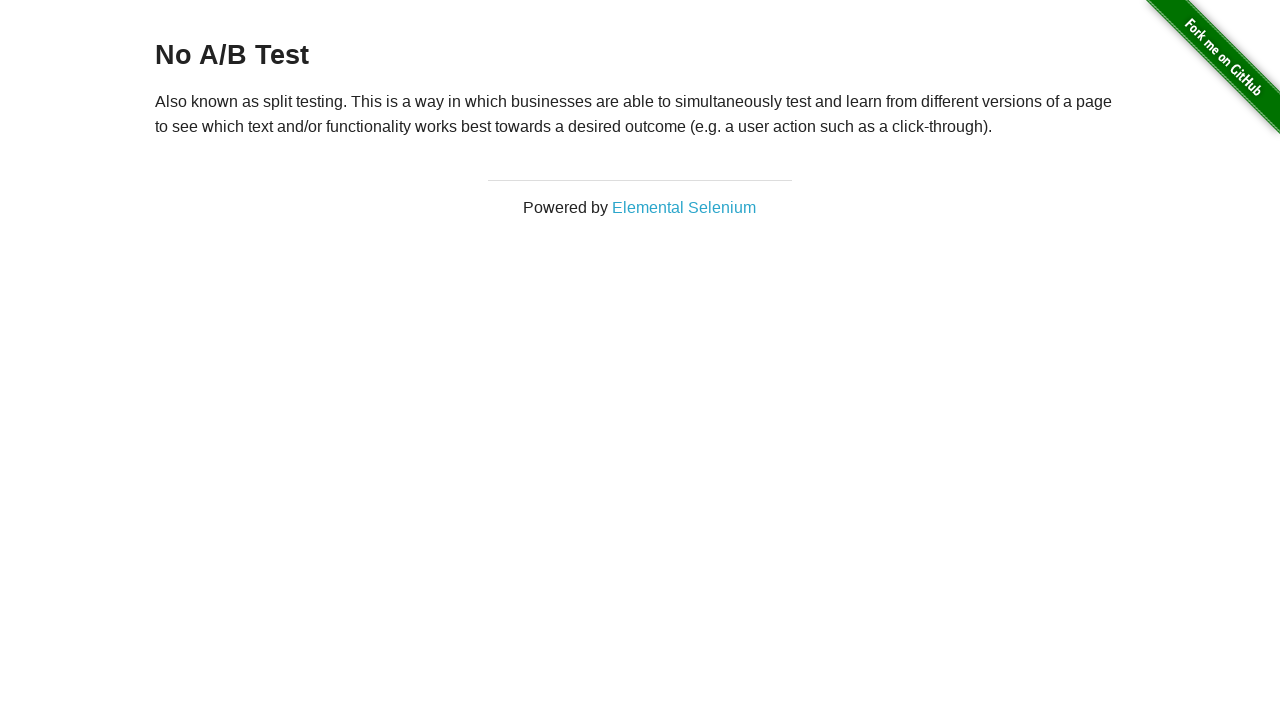

Verified opt-out successful - heading is now 'No A/B Test'
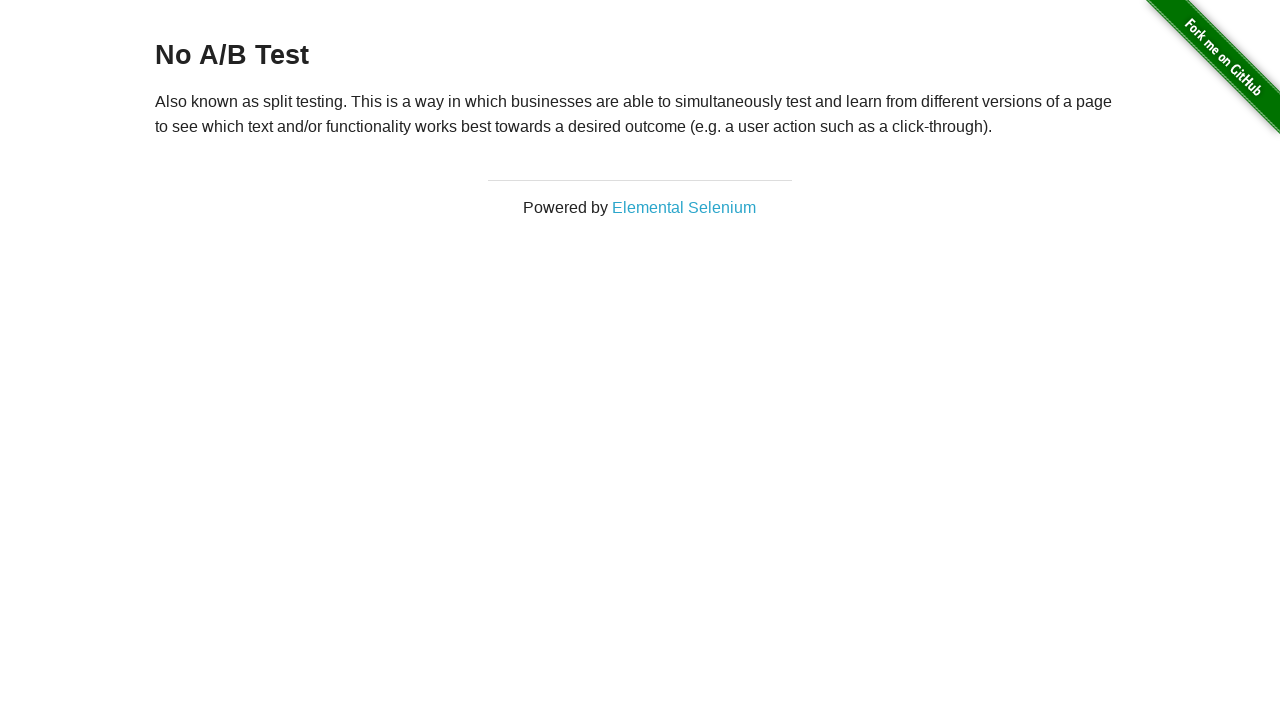

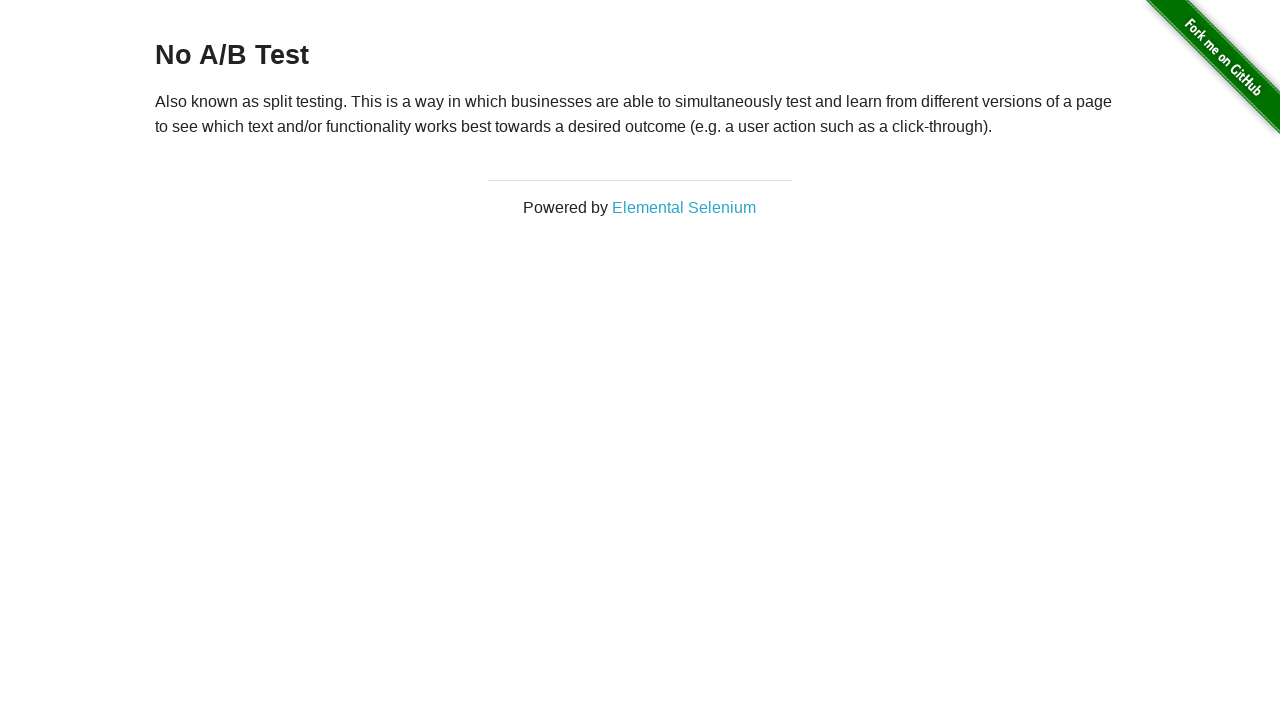